Navigates to Apple's website, clicks on the iPhone link, and waits for the iPhone page to load to verify navigation works correctly

Starting URL: https://www.apple.com

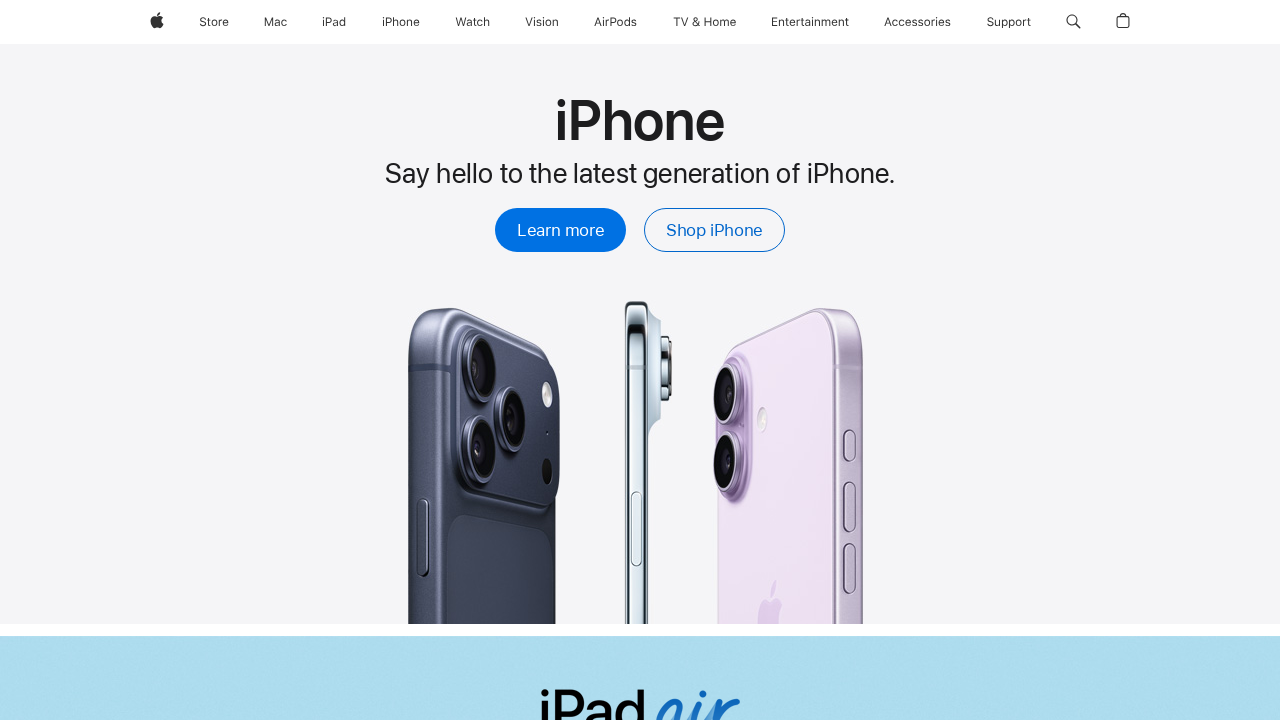

Clicked on iPhone link in navigation at (401, 22) on a[href='/iphone/']
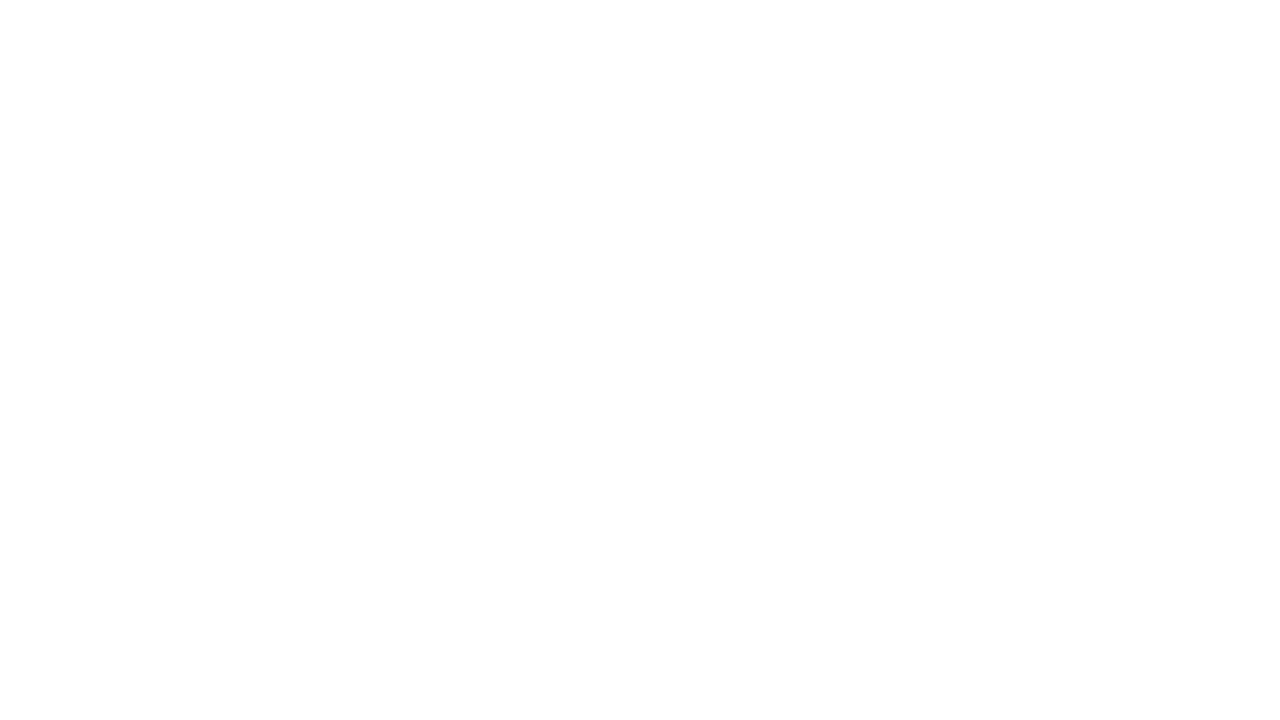

iPhone page DOM content loaded
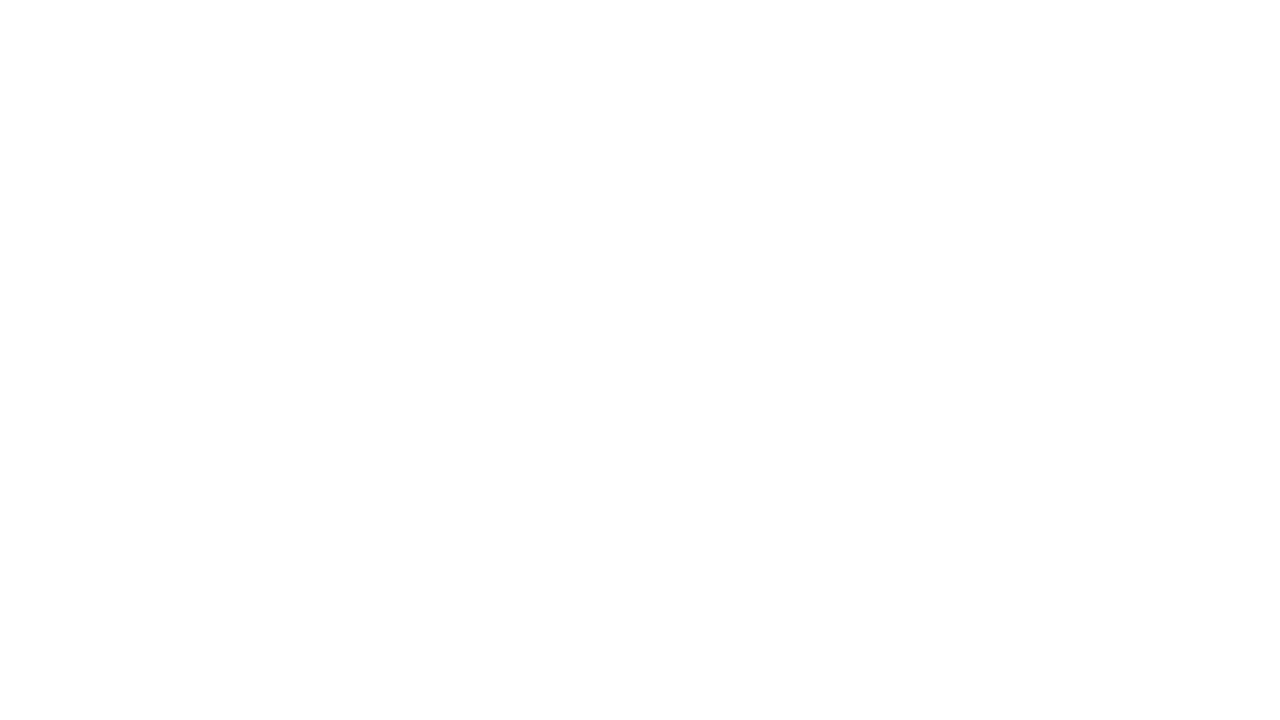

Verified iPhone page loaded with links present
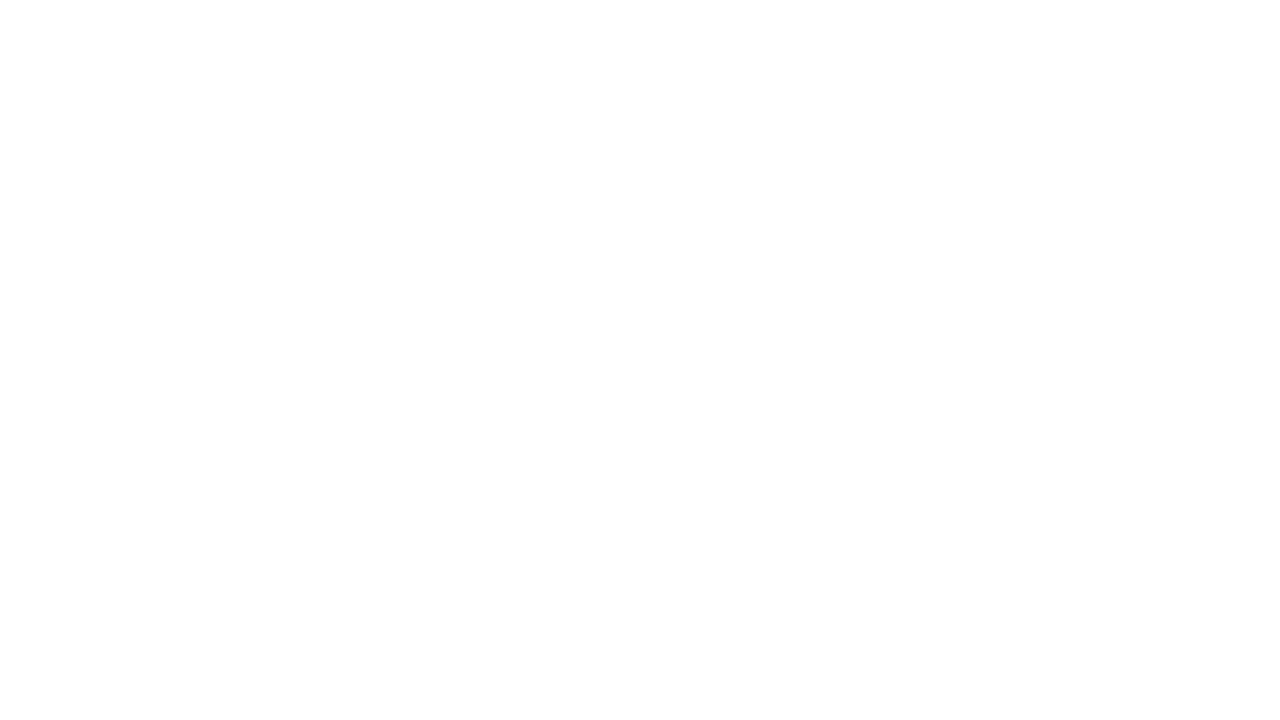

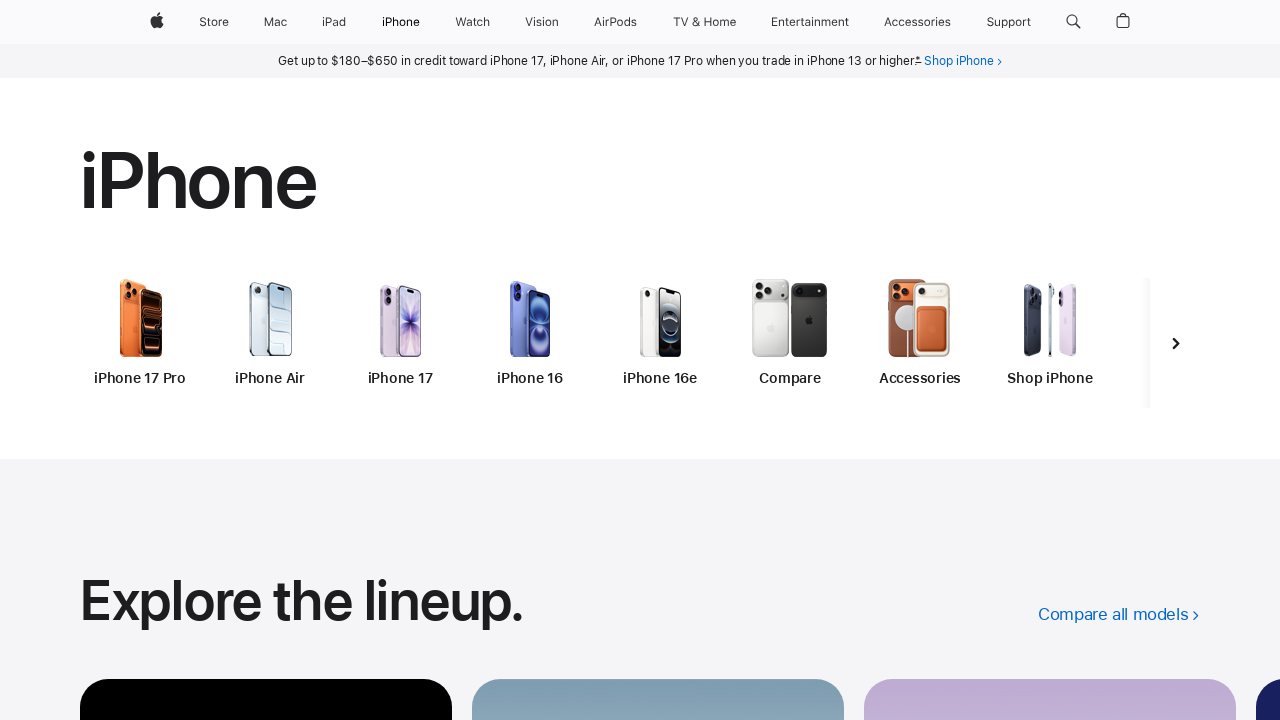